Tests search functionality by searching for "phone" and verifying that 8 category panels are displayed in the results

Starting URL: https://www.testotomasyonu.com/

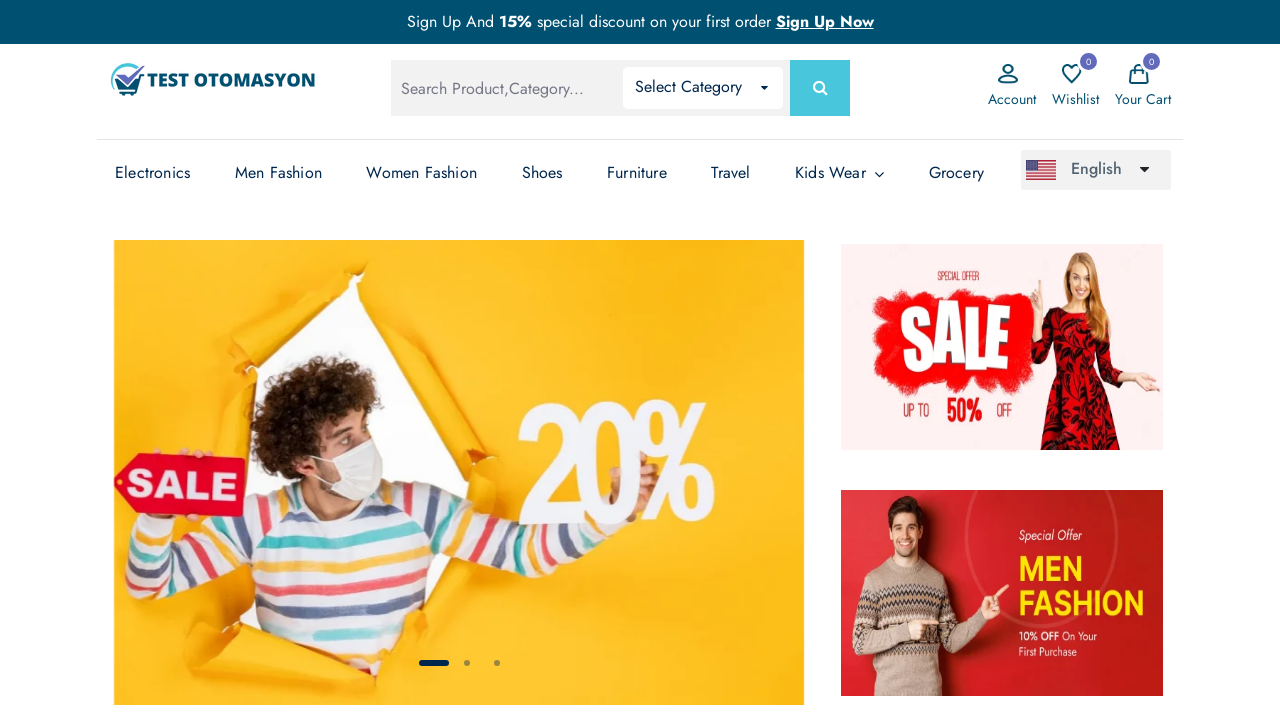

Filled search box with 'phone' on #global-search
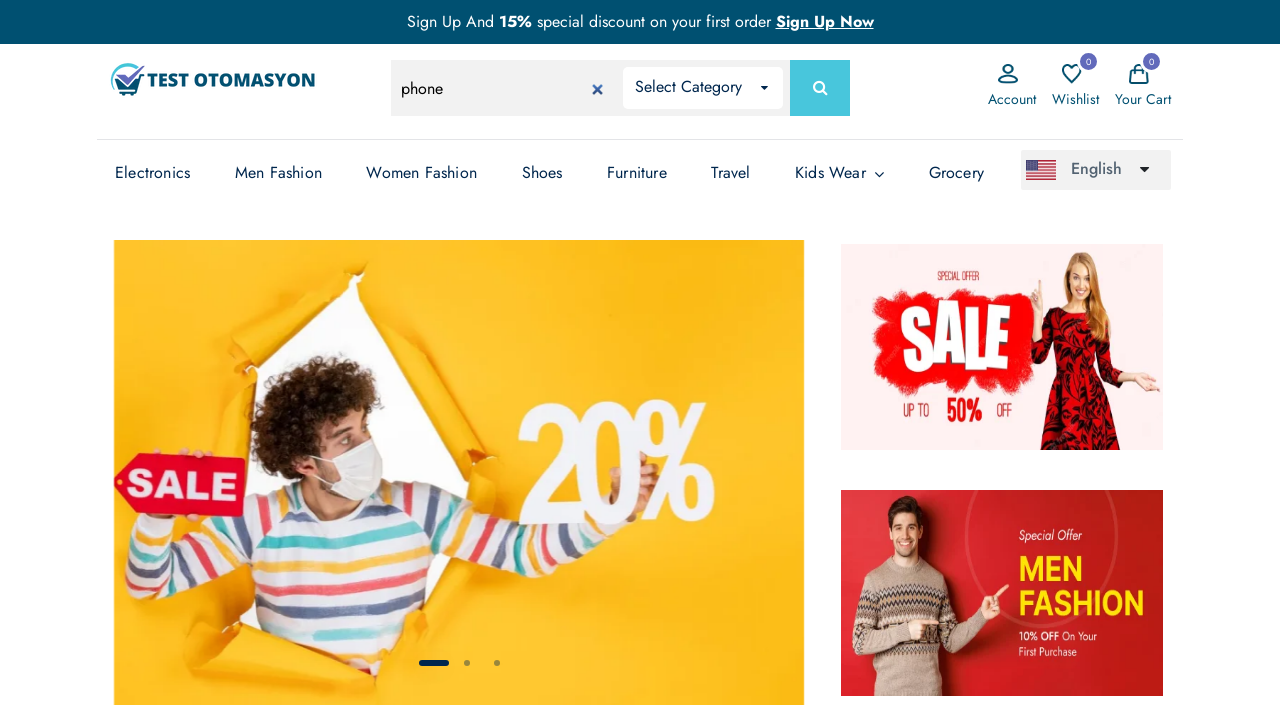

Pressed Enter to submit search for 'phone' on #global-search
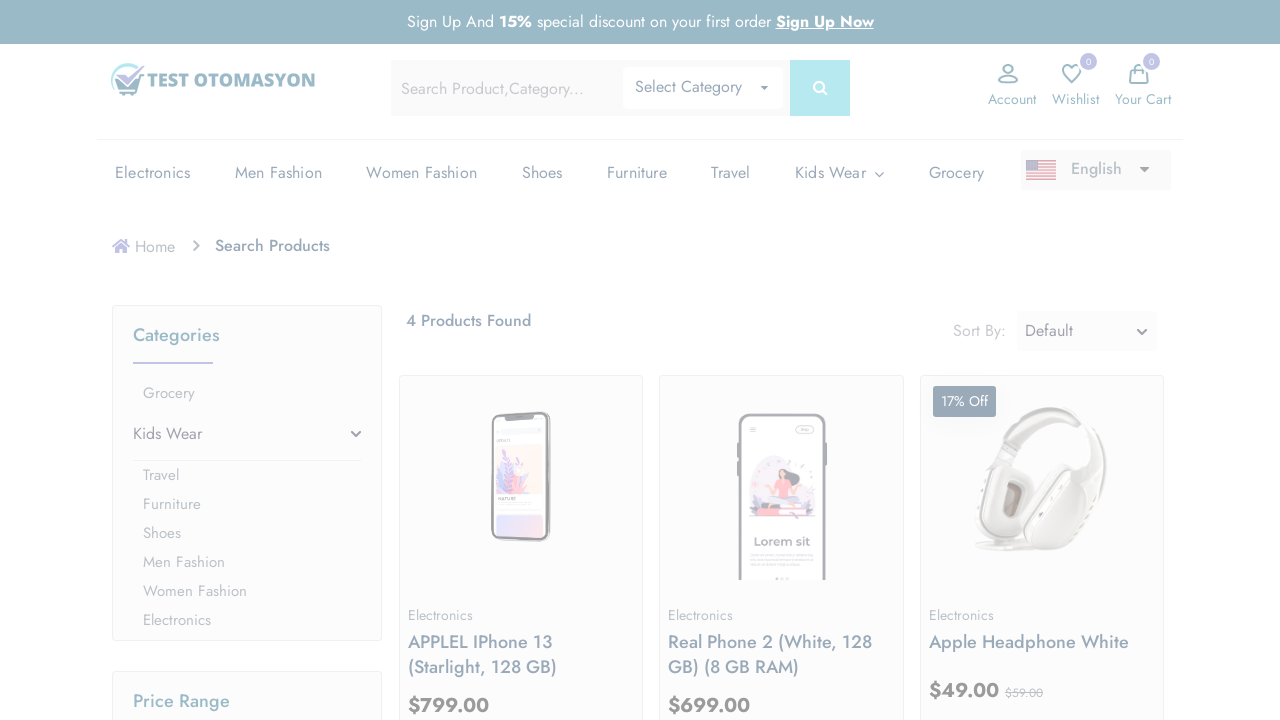

Category panels loaded after search
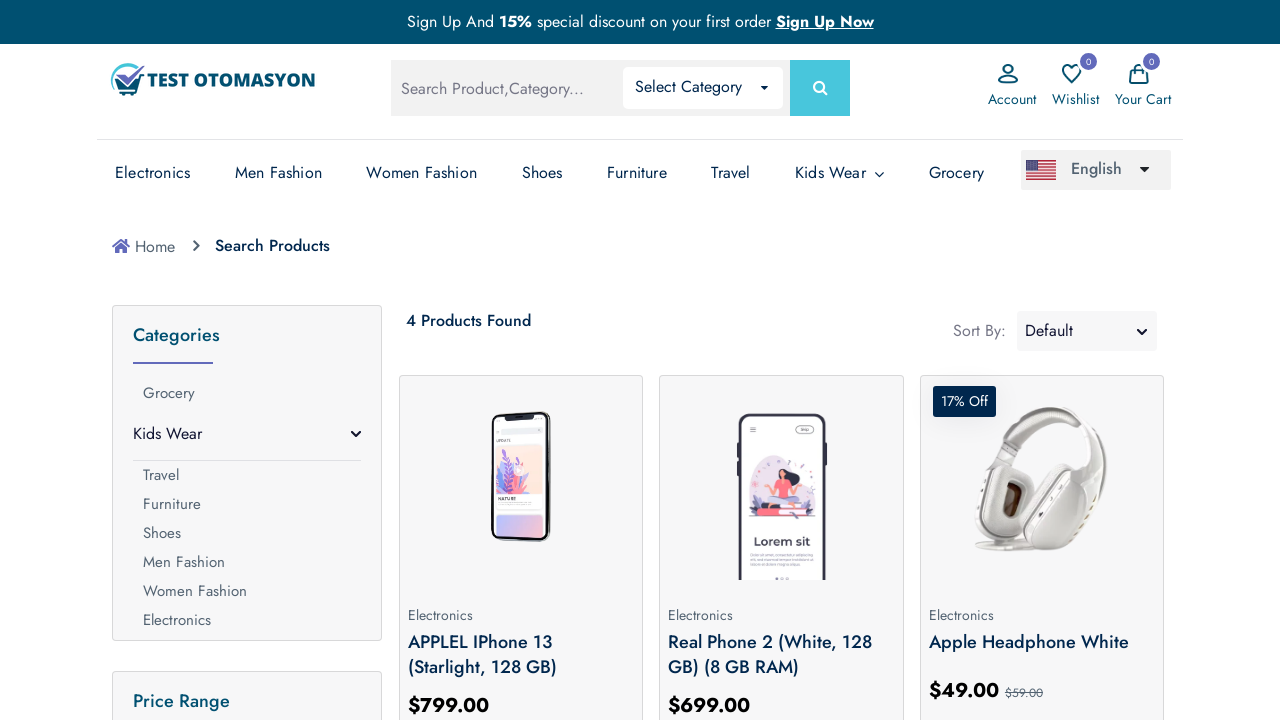

Retrieved all category panel elements from page
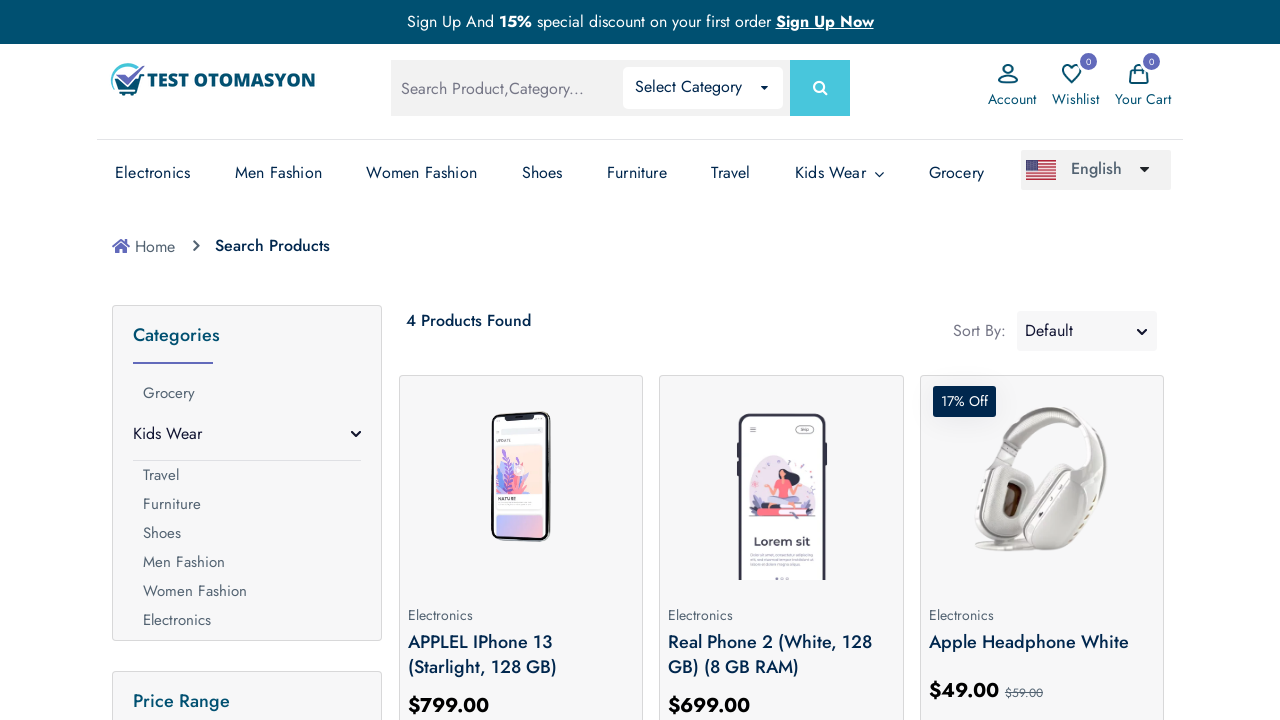

Verified category count: expected 8, actual 8
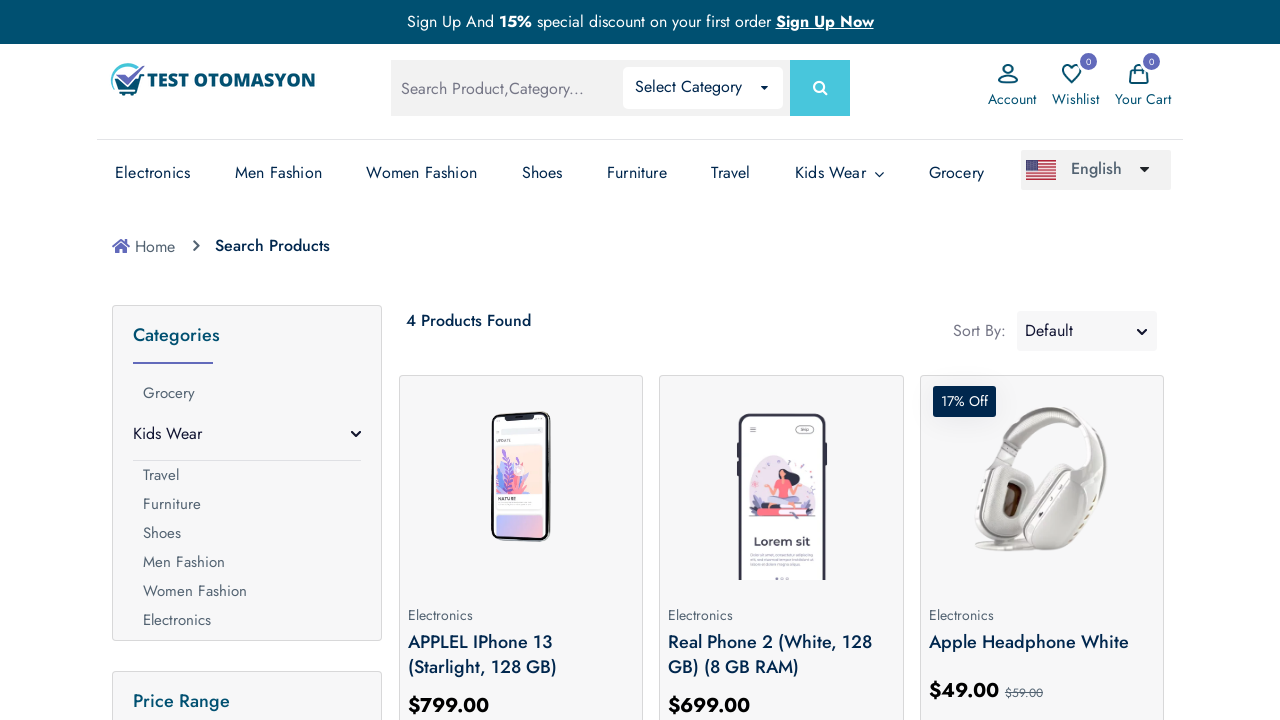

Displayed category panel text: 
            
              Grocery
            
        
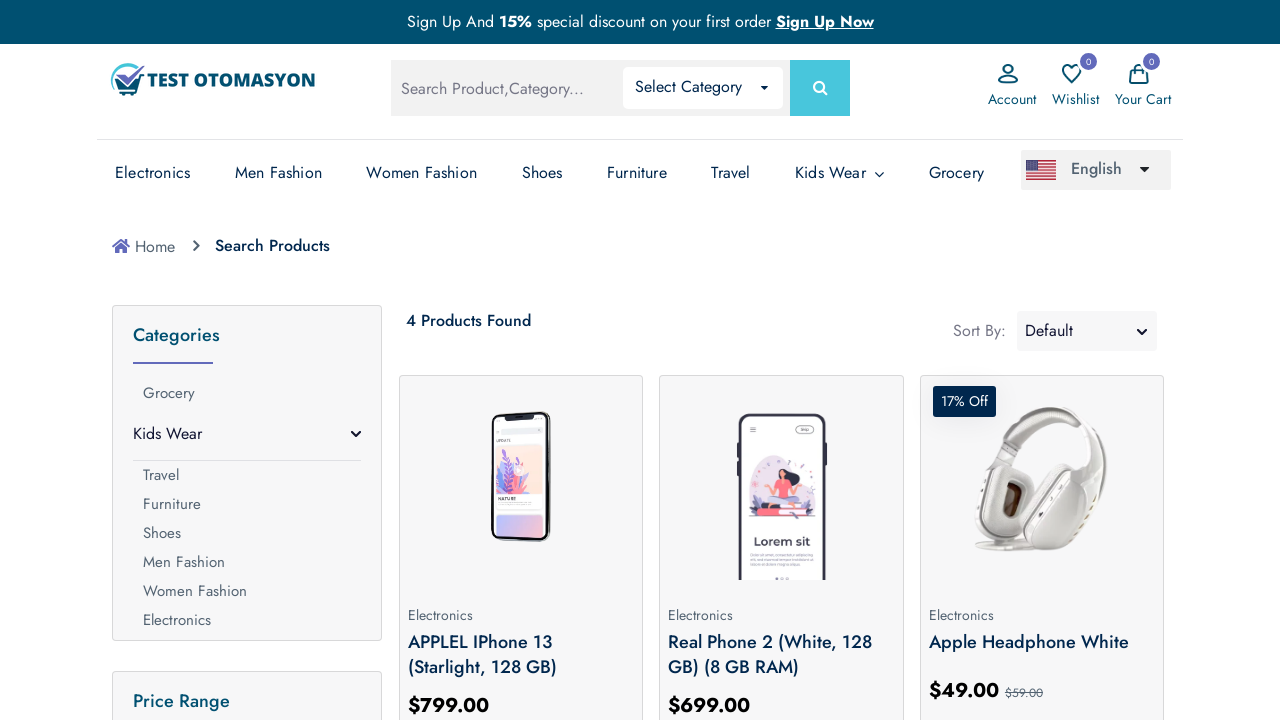

Displayed category panel text: 
                                 Girls 
                                 Boys 
                             
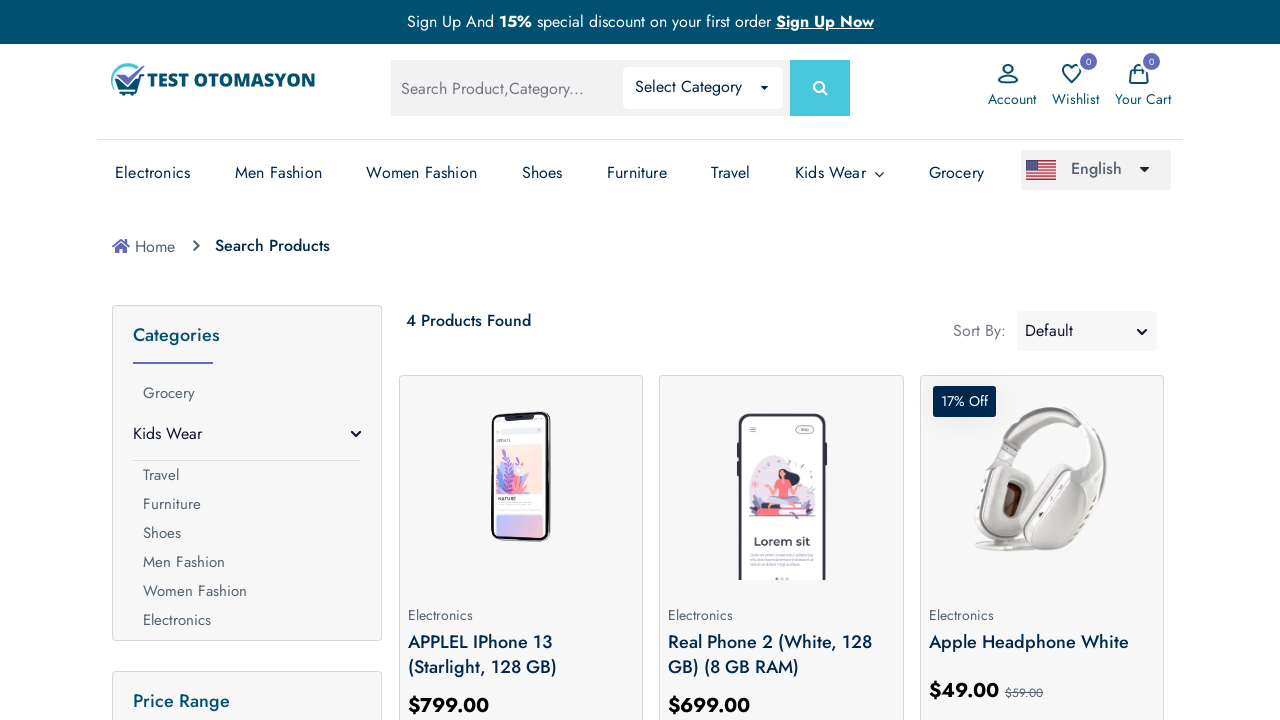

Displayed category panel text: 
            
              Travel
            
        
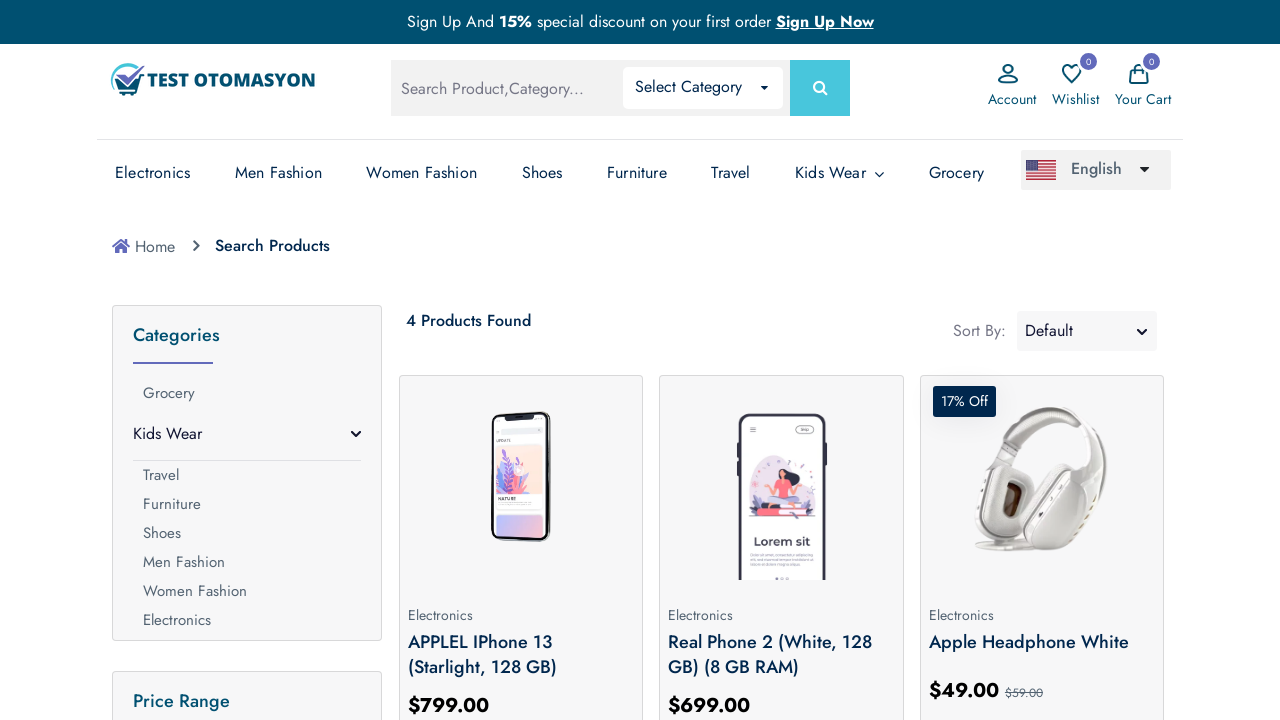

Displayed category panel text: 
            
              Furniture
            
        
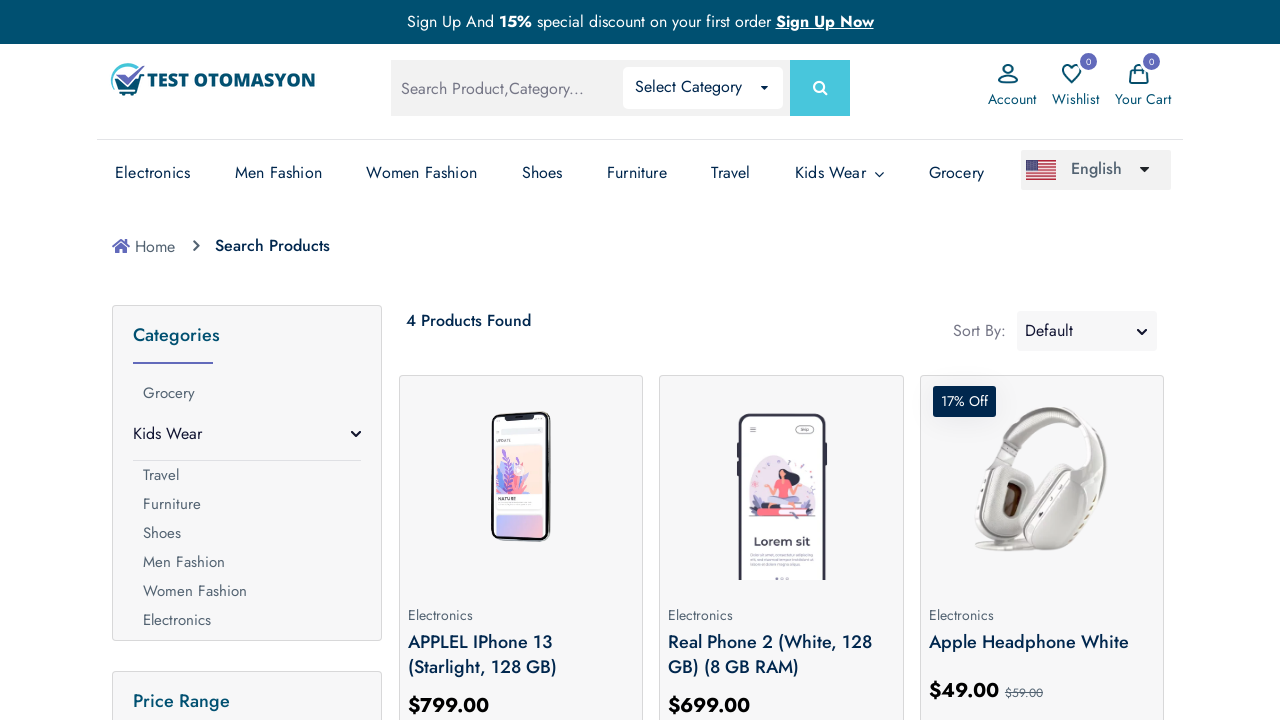

Displayed category panel text: 
            
              Shoes
            
        
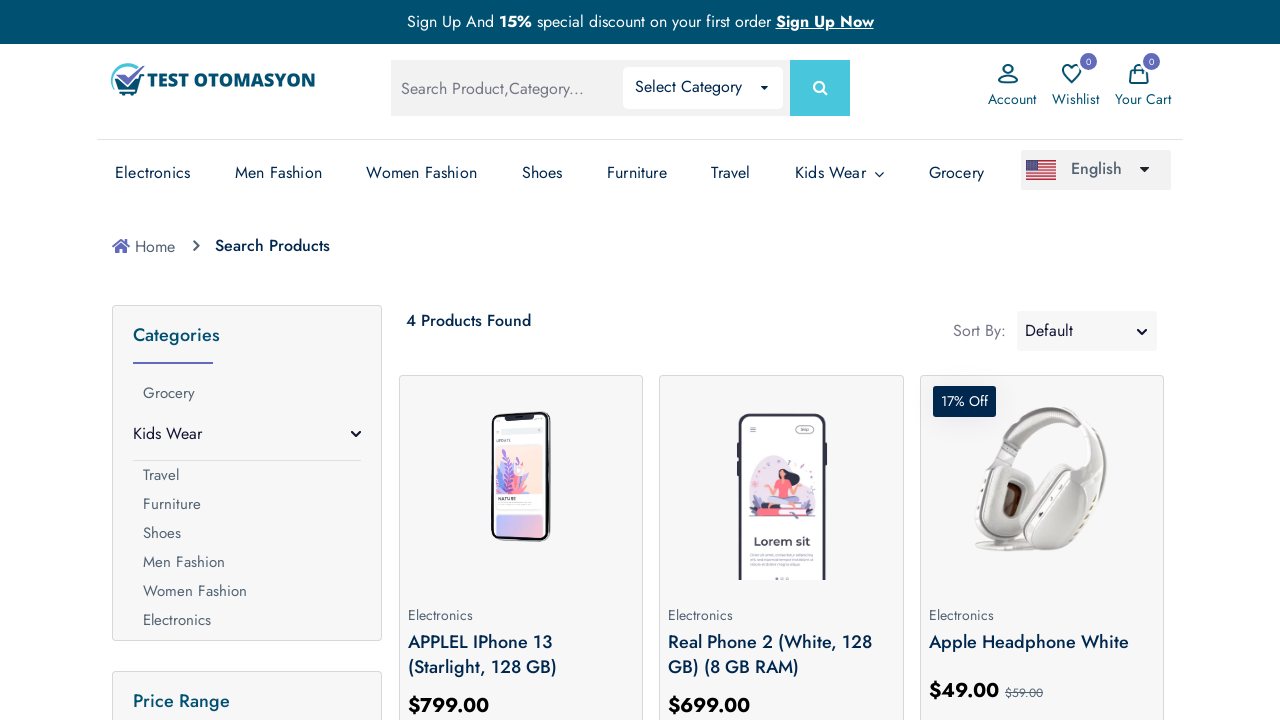

Displayed category panel text: 
            
              Men Fashion
            
        
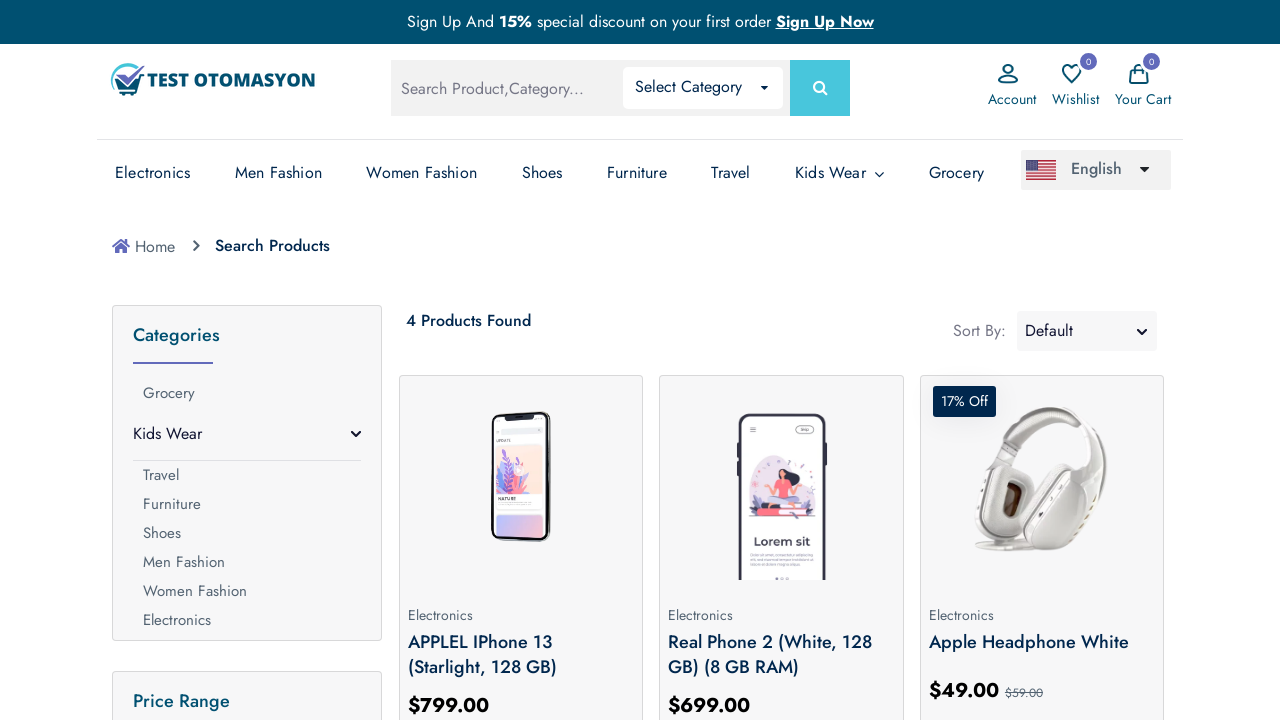

Displayed category panel text: 
            
              Women Fashion
            
        
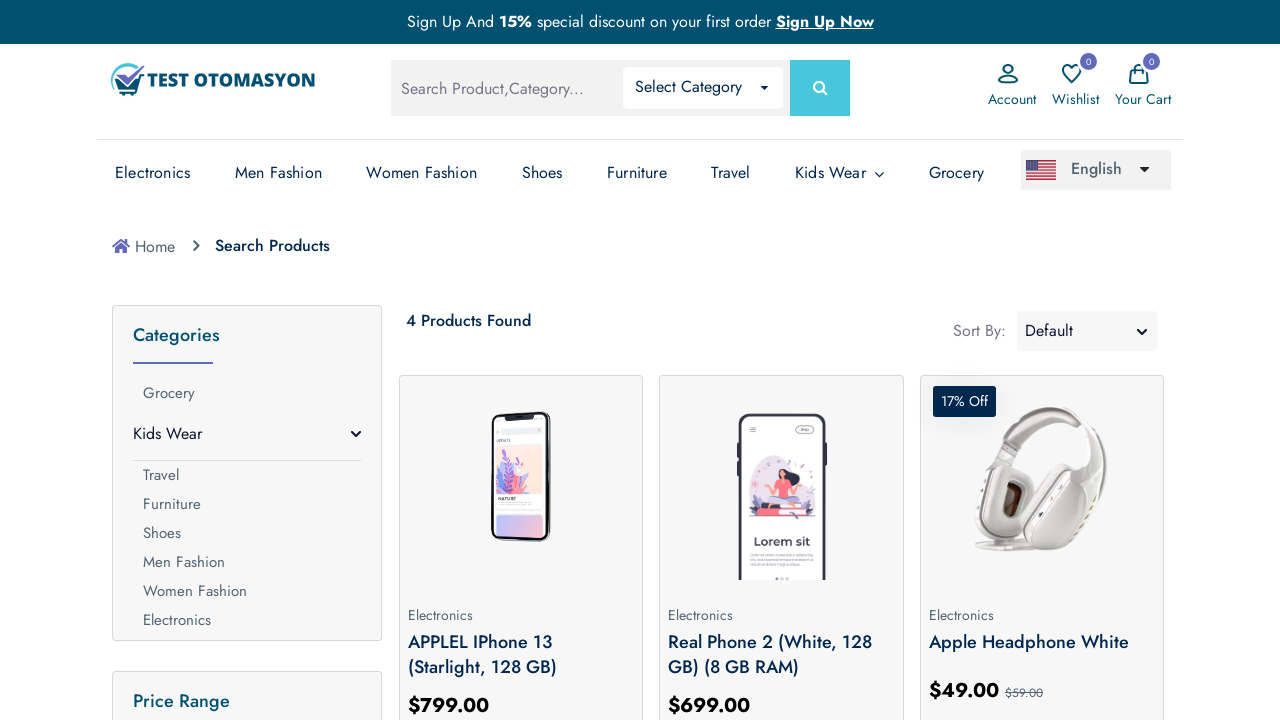

Displayed category panel text: 
            
              Electronics
            
        
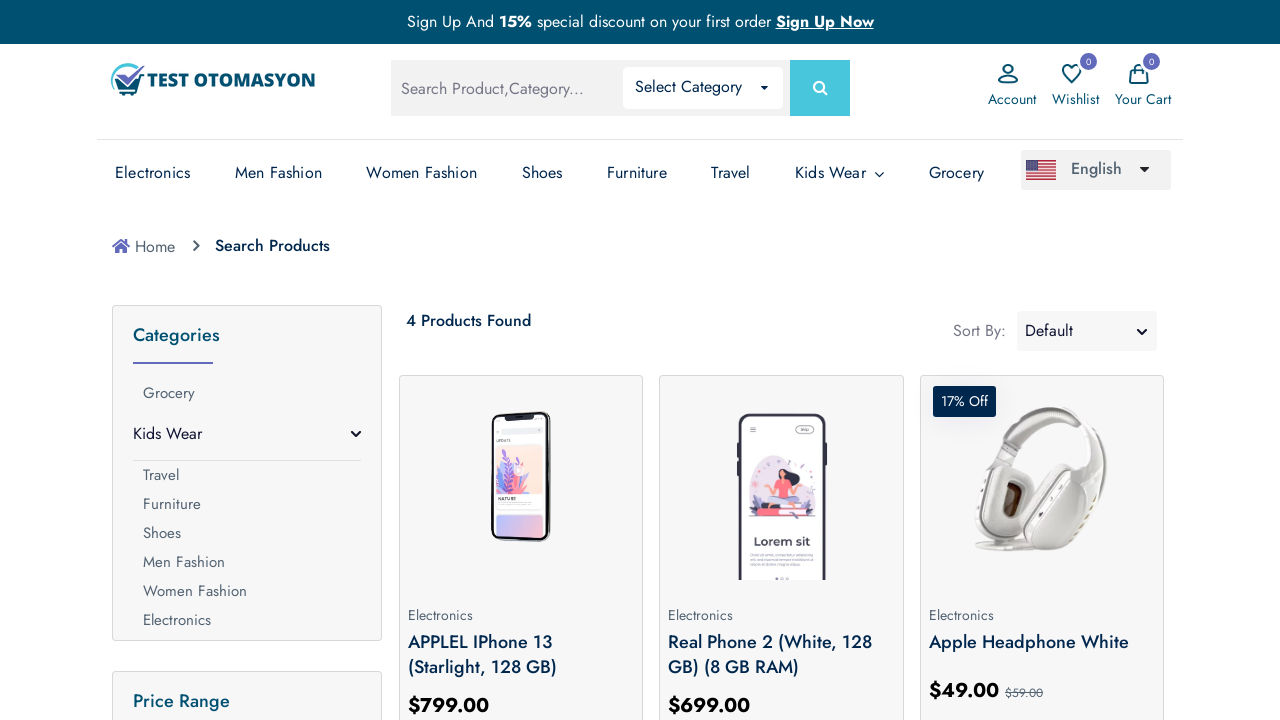

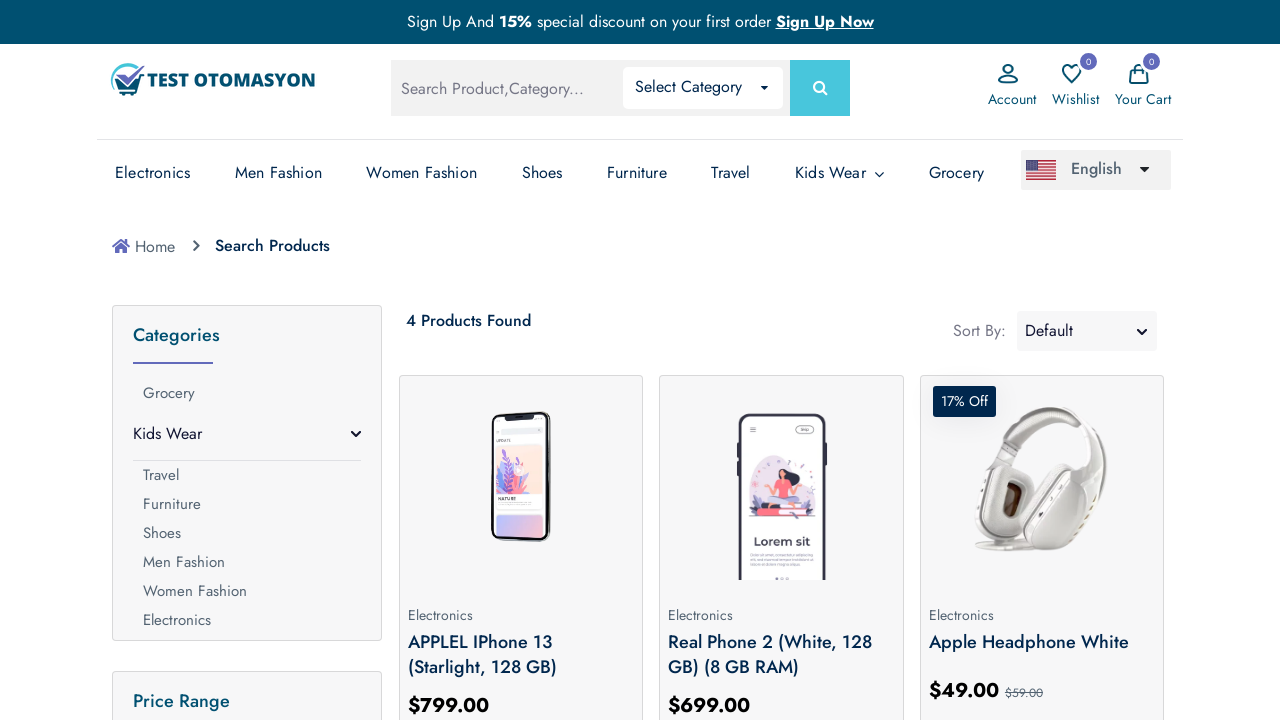